Tests marking all todo items as completed using the 'Mark all as complete' checkbox

Starting URL: https://demo.playwright.dev/todomvc

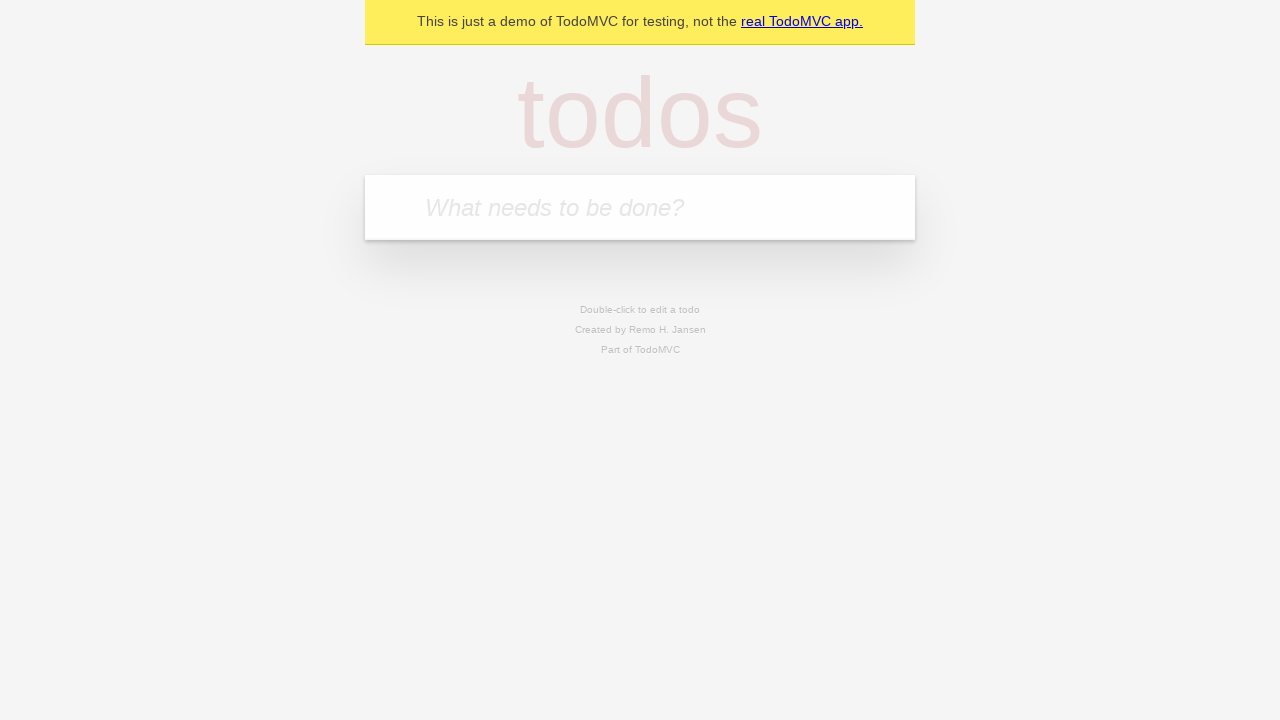

Filled todo input with 'buy some cheese' on internal:attr=[placeholder="What needs to be done?"i]
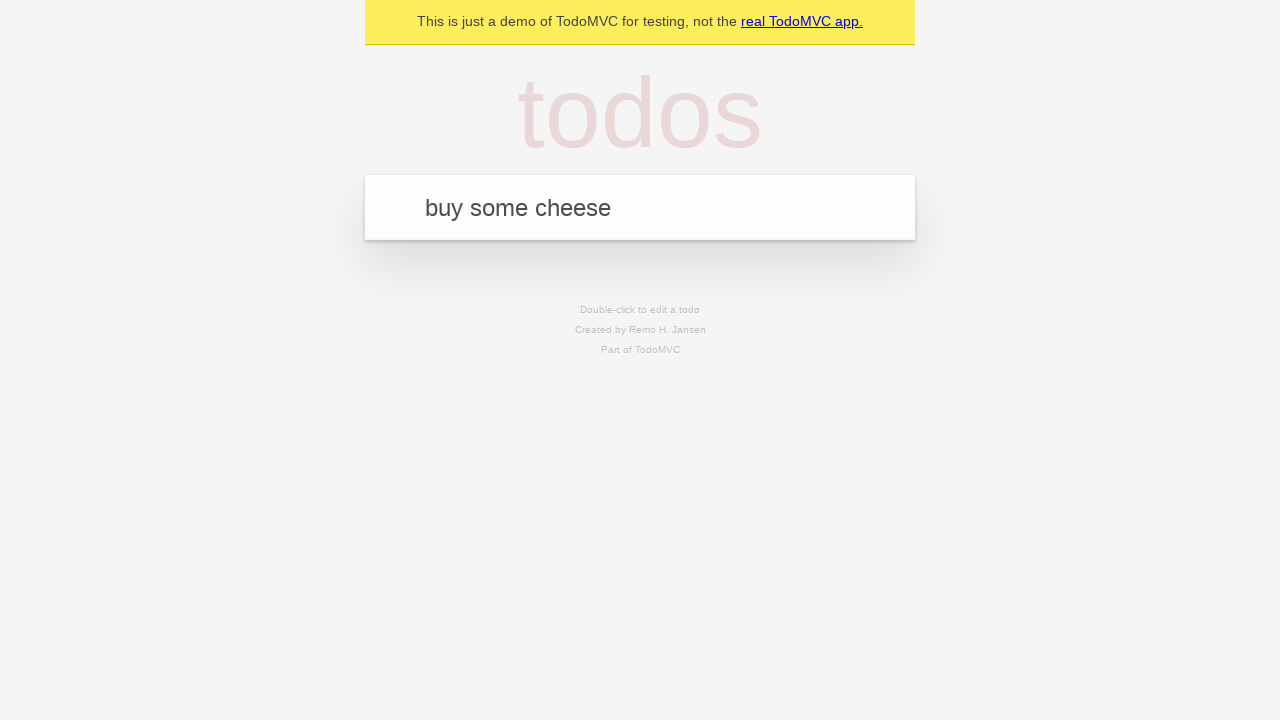

Pressed Enter to add todo 'buy some cheese' on internal:attr=[placeholder="What needs to be done?"i]
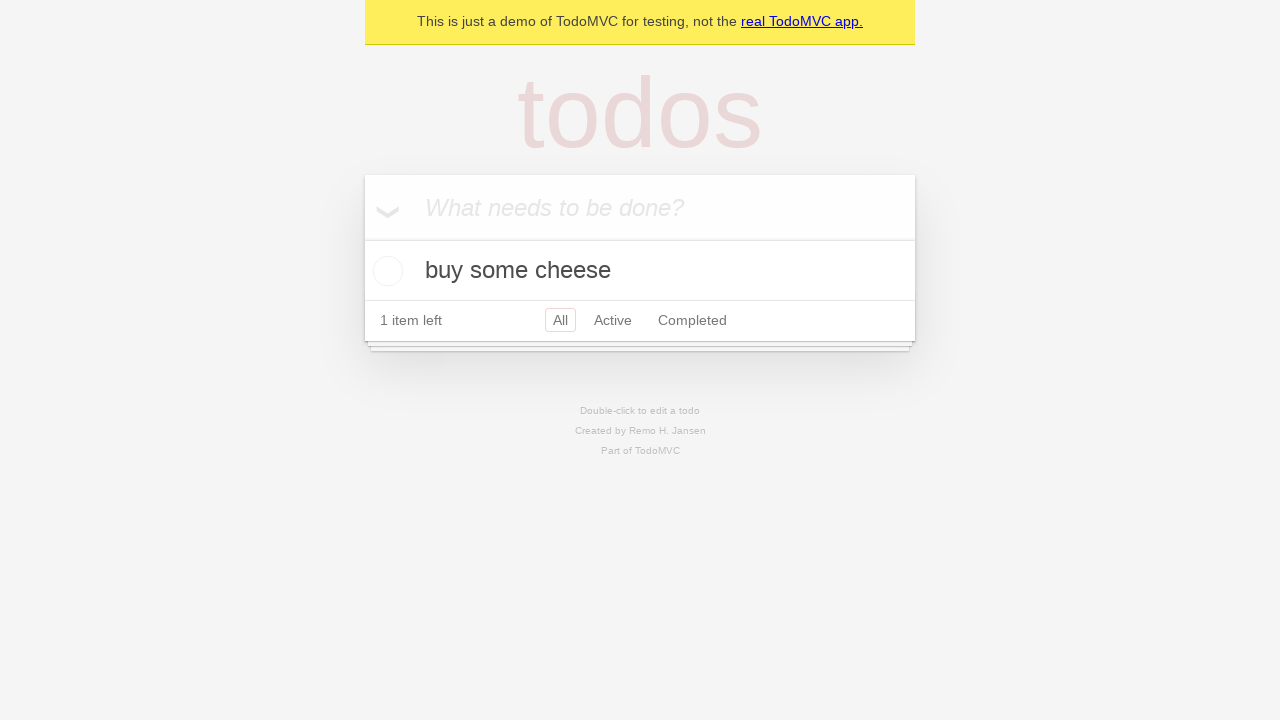

Filled todo input with 'feed the cat' on internal:attr=[placeholder="What needs to be done?"i]
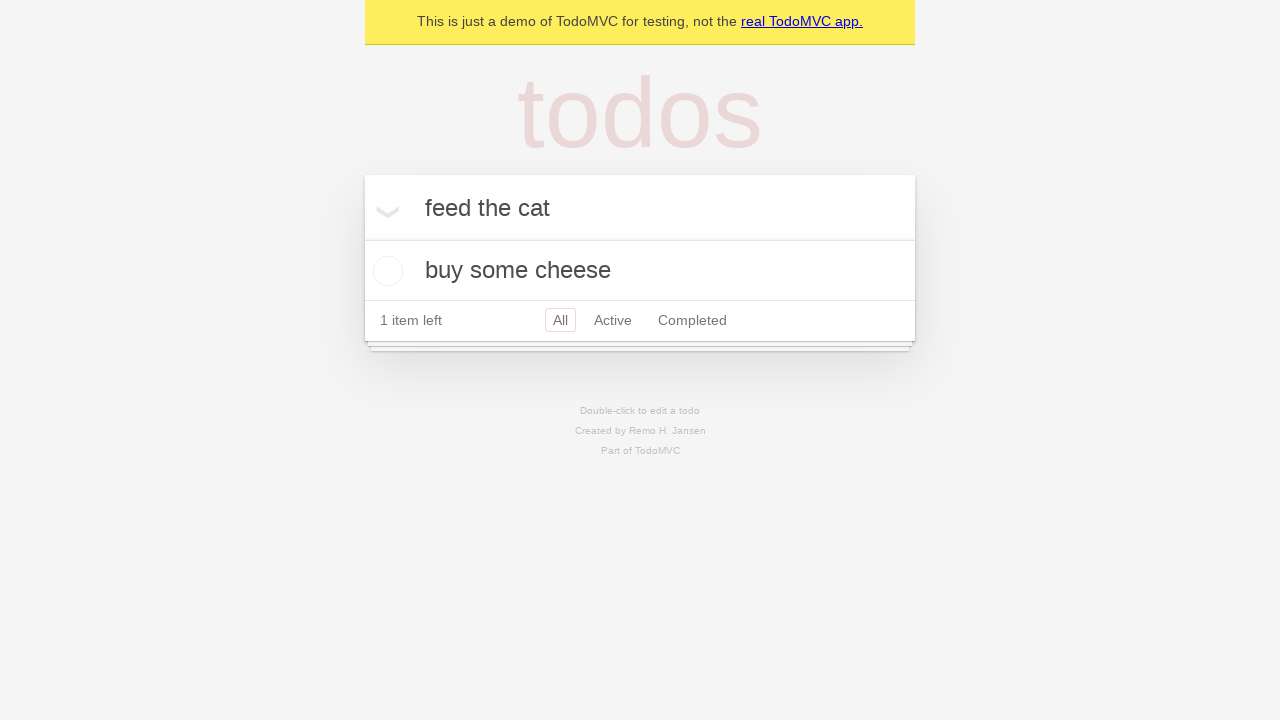

Pressed Enter to add todo 'feed the cat' on internal:attr=[placeholder="What needs to be done?"i]
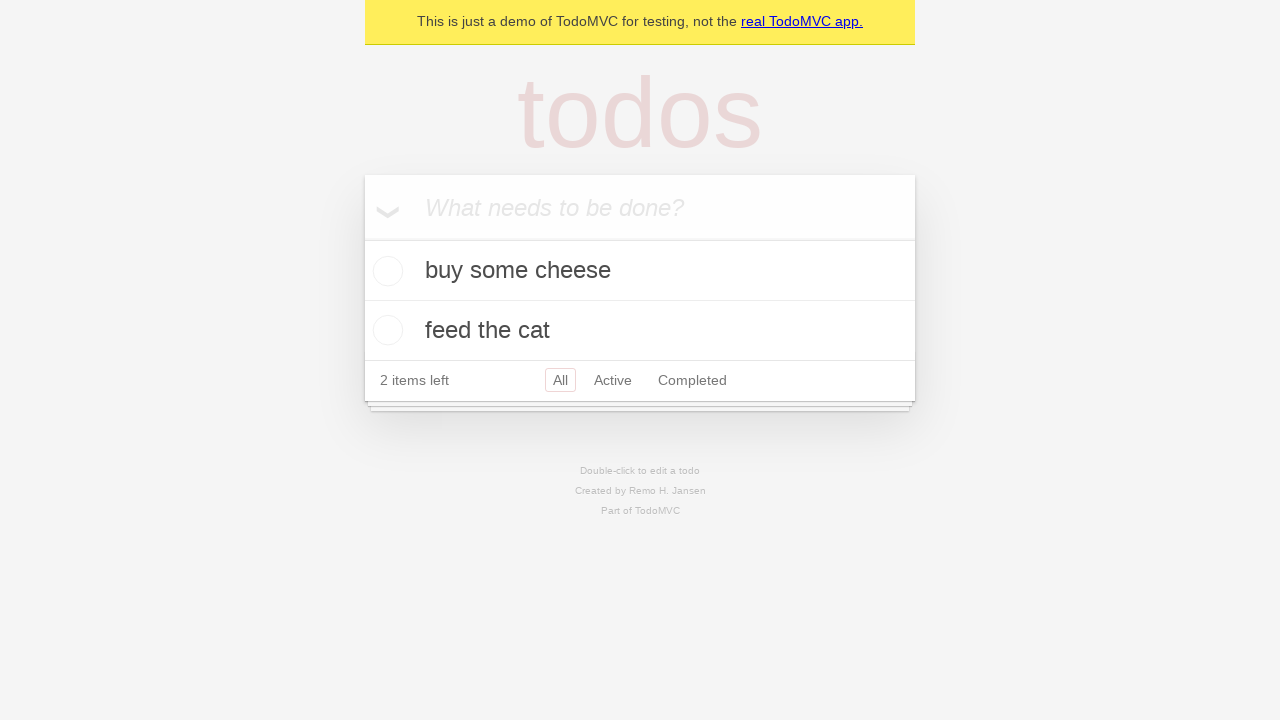

Filled todo input with 'book a doctors appointment' on internal:attr=[placeholder="What needs to be done?"i]
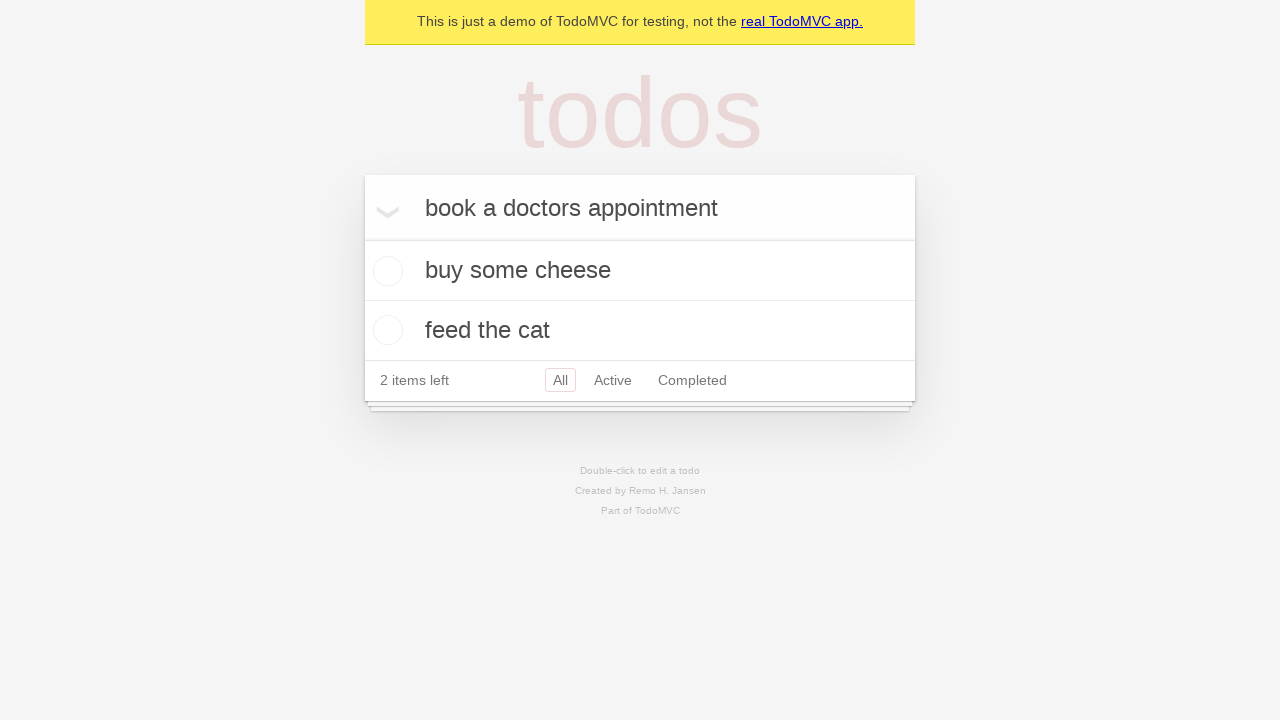

Pressed Enter to add todo 'book a doctors appointment' on internal:attr=[placeholder="What needs to be done?"i]
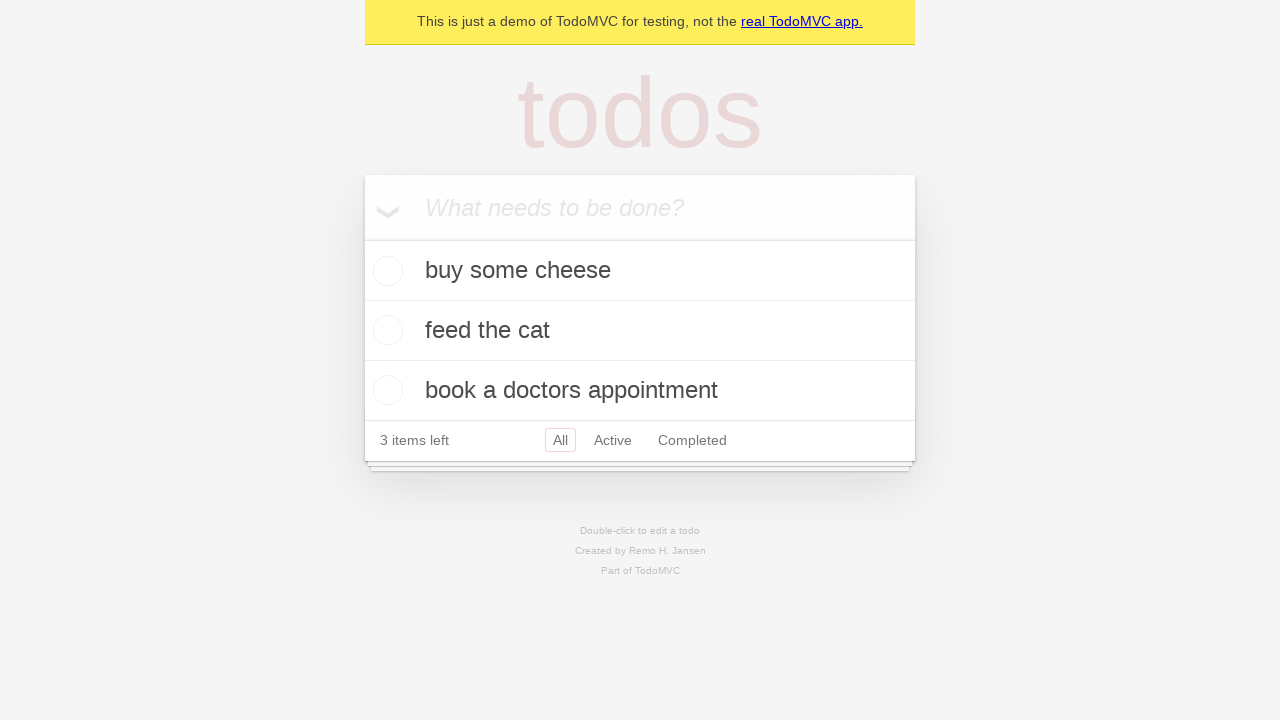

Clicked 'Mark all as complete' checkbox at (362, 238) on internal:label="Mark all as complete"i
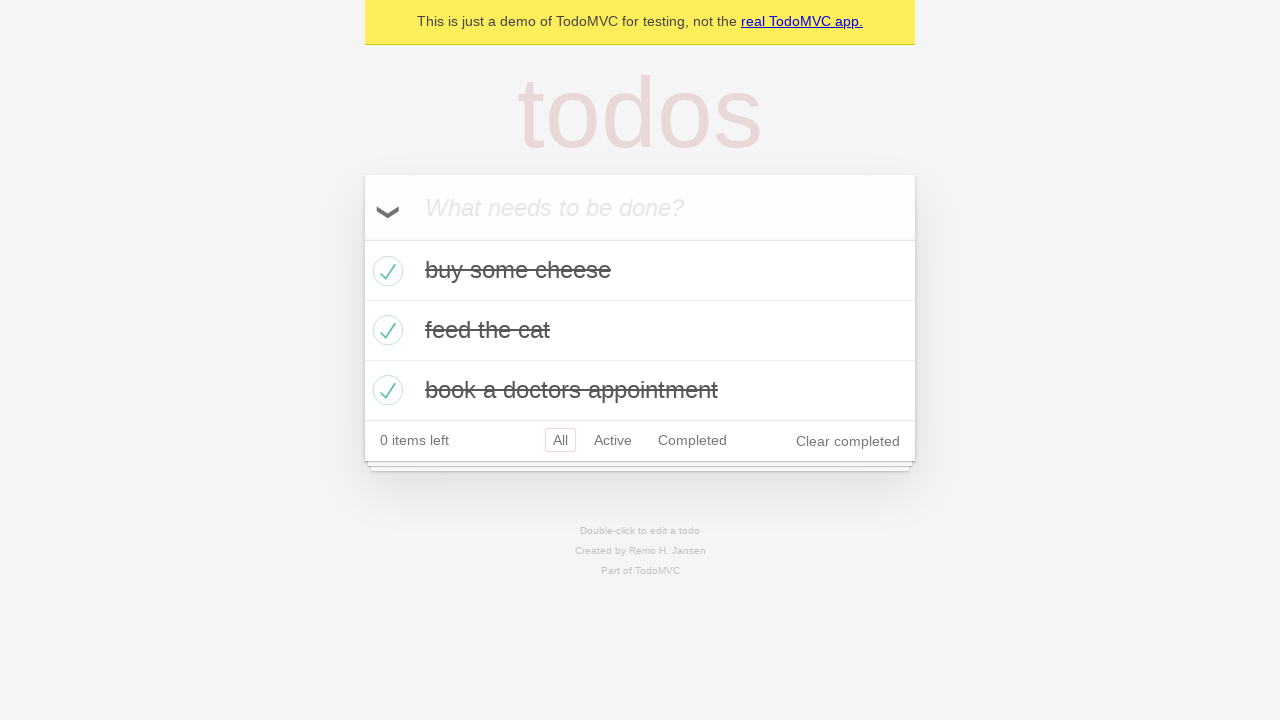

Verified all todo items are marked as completed
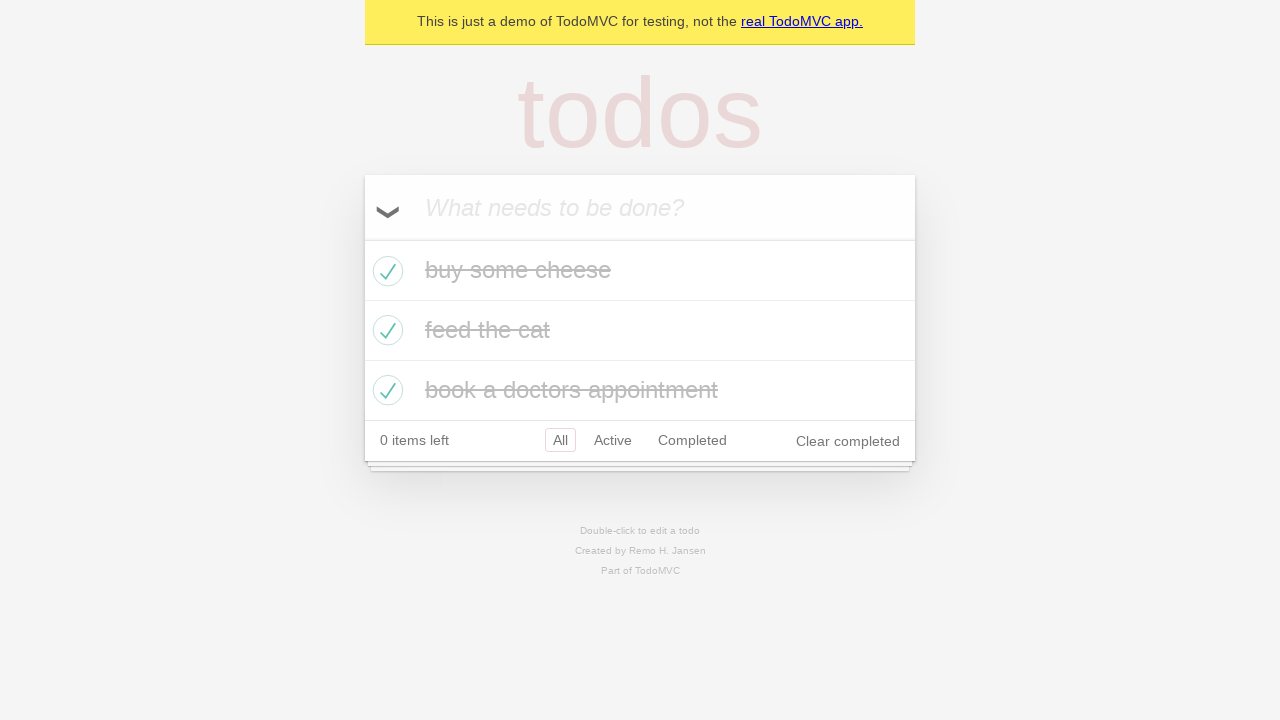

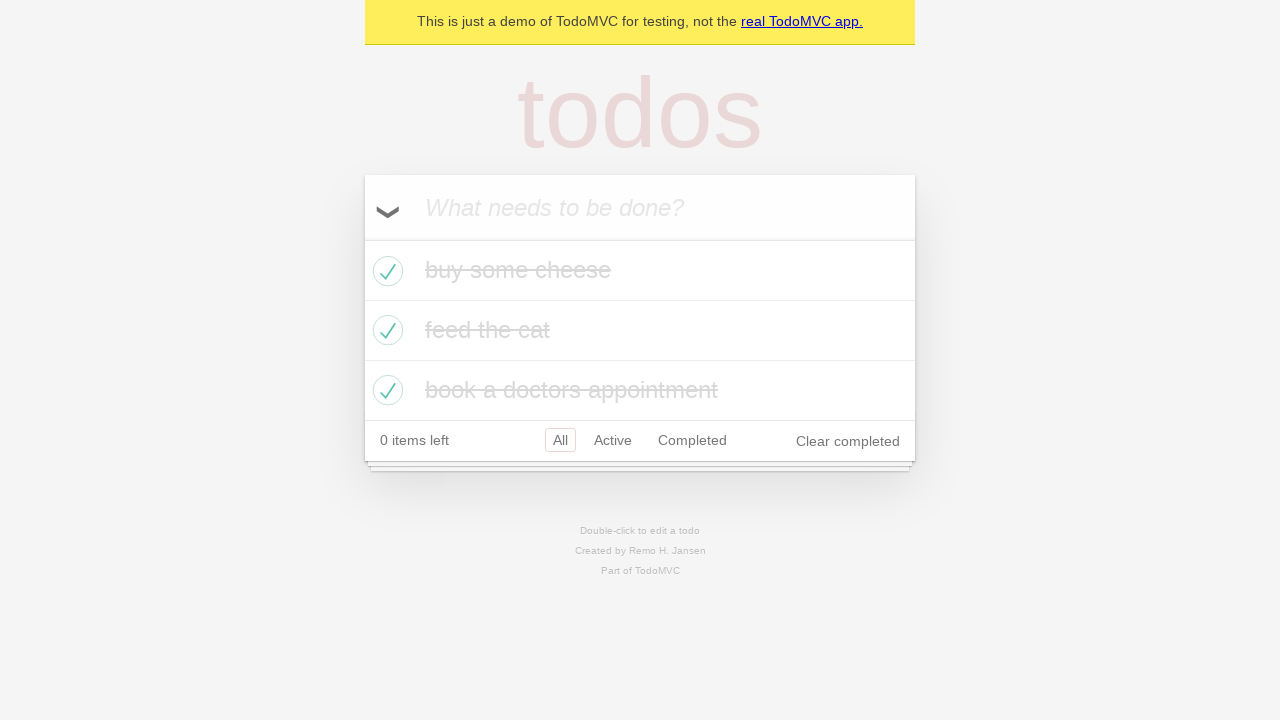